Tests hotel search form by filling in hotel location and email subscription fields

Starting URL: https://hotel-testlab.coderslab.pl/en/

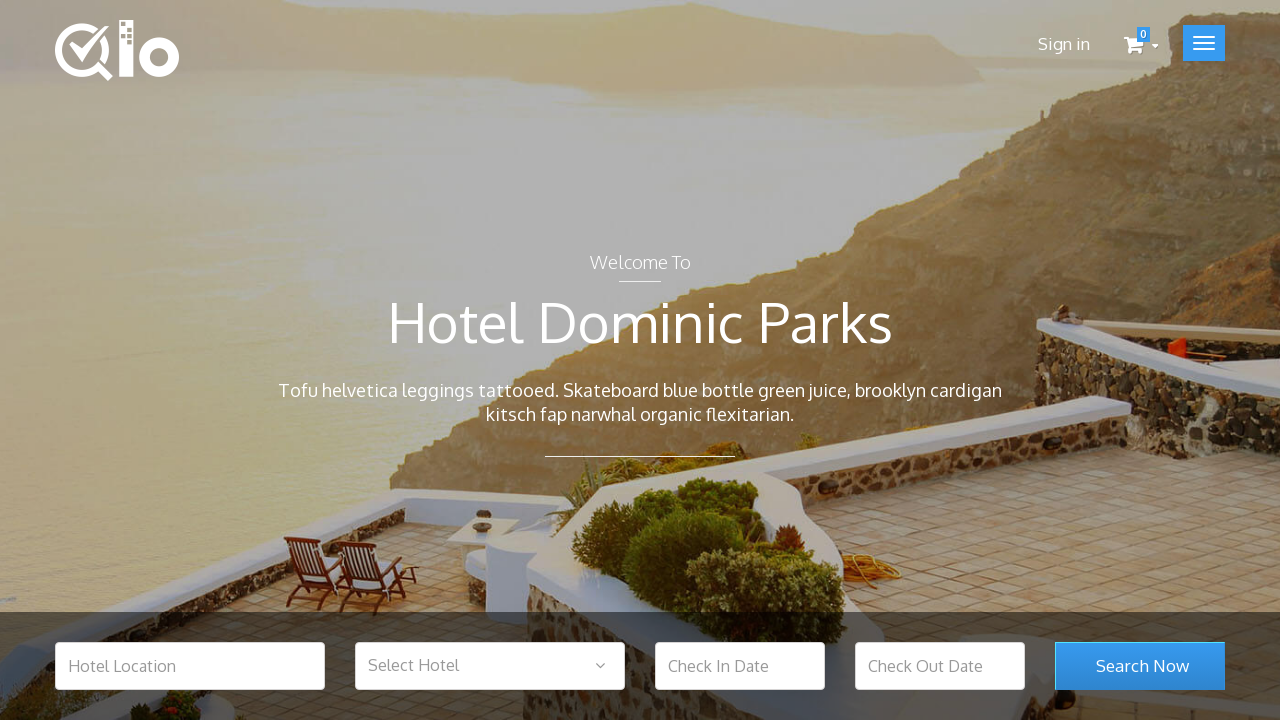

Filled hotel location field with 'Warsaw' on #hotel_location
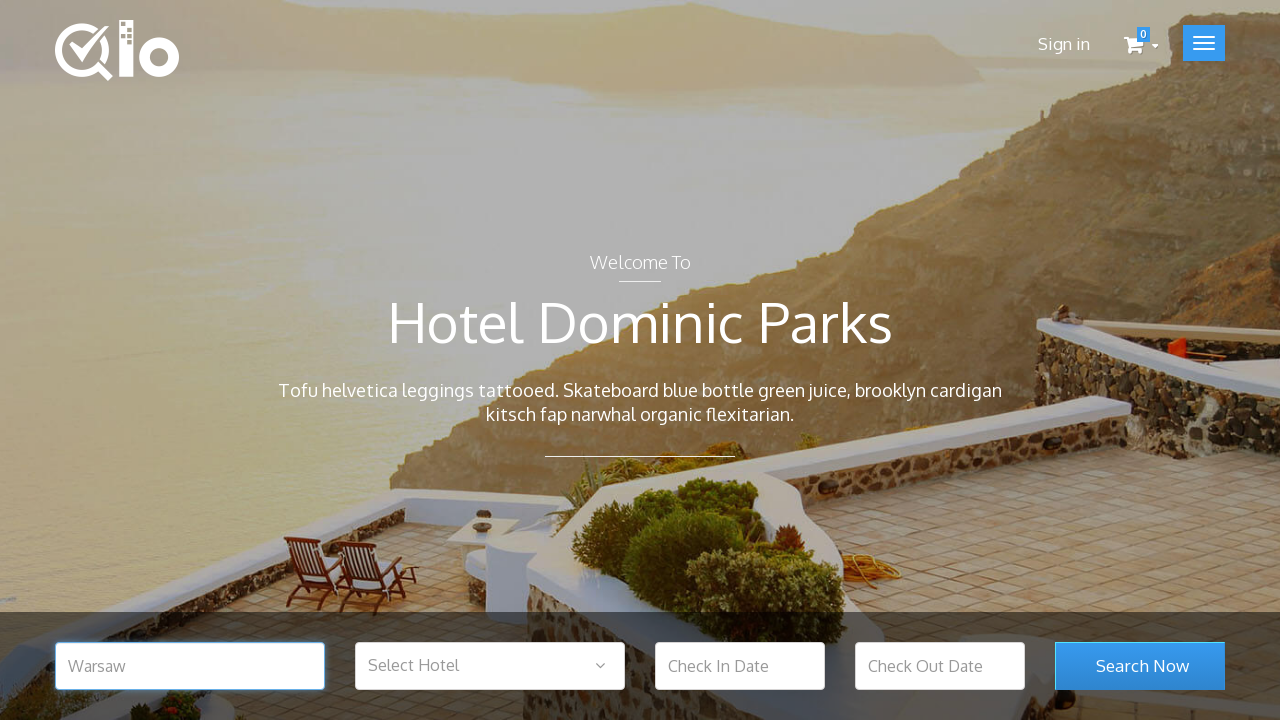

Filled email subscription field with 'testuser@example.com' on #newsletter-input
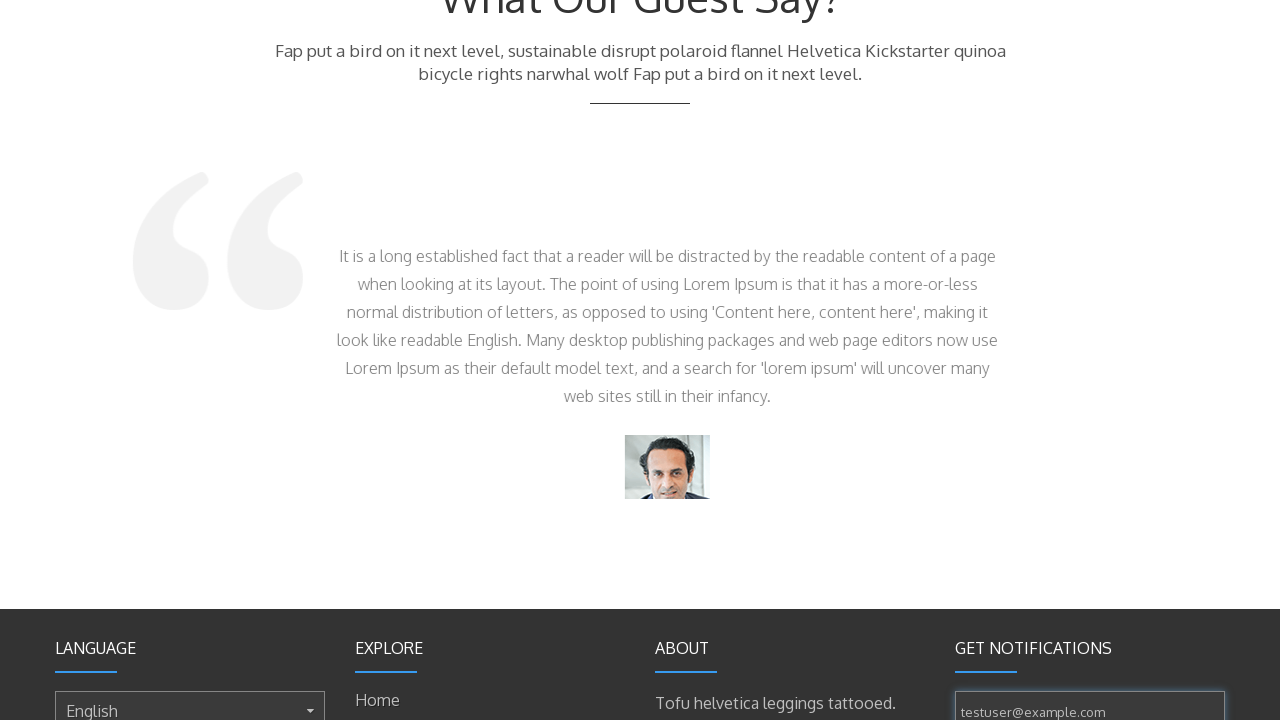

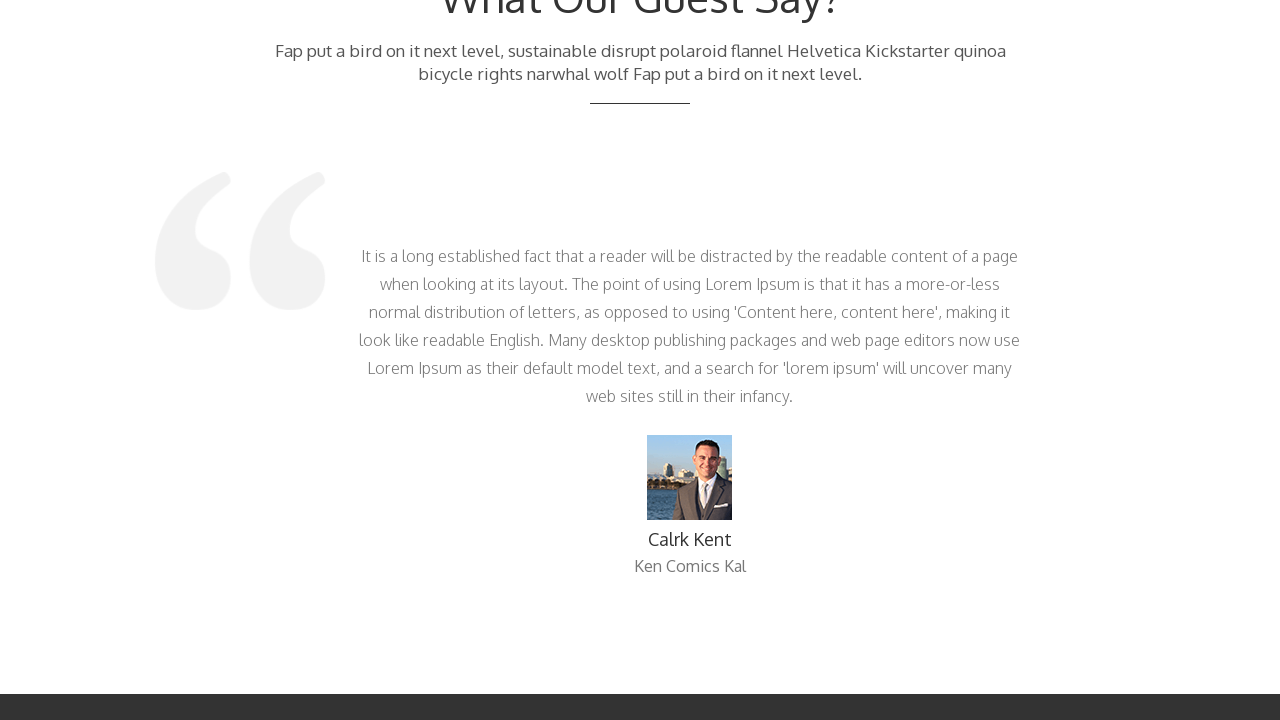